Tests the Python.org search functionality by entering "pycon" as a search term and verifying that results are returned.

Starting URL: http://www.python.org

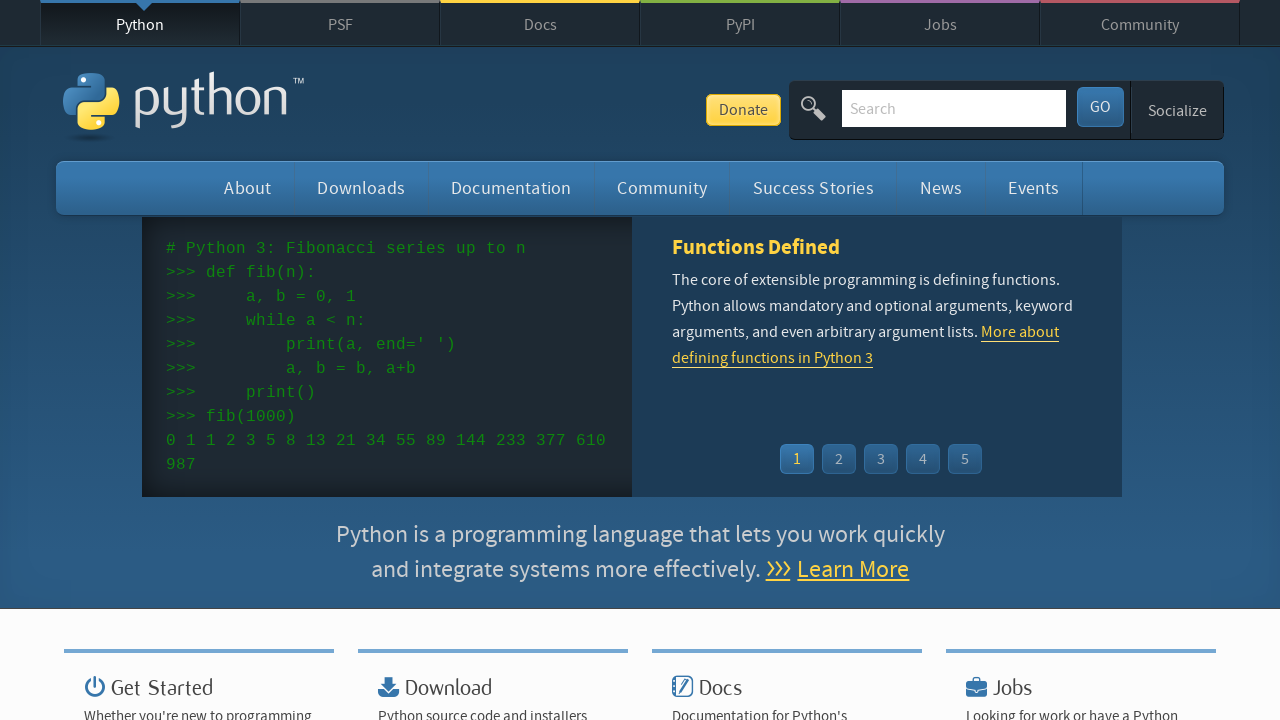

Verified 'Python' is present in page title
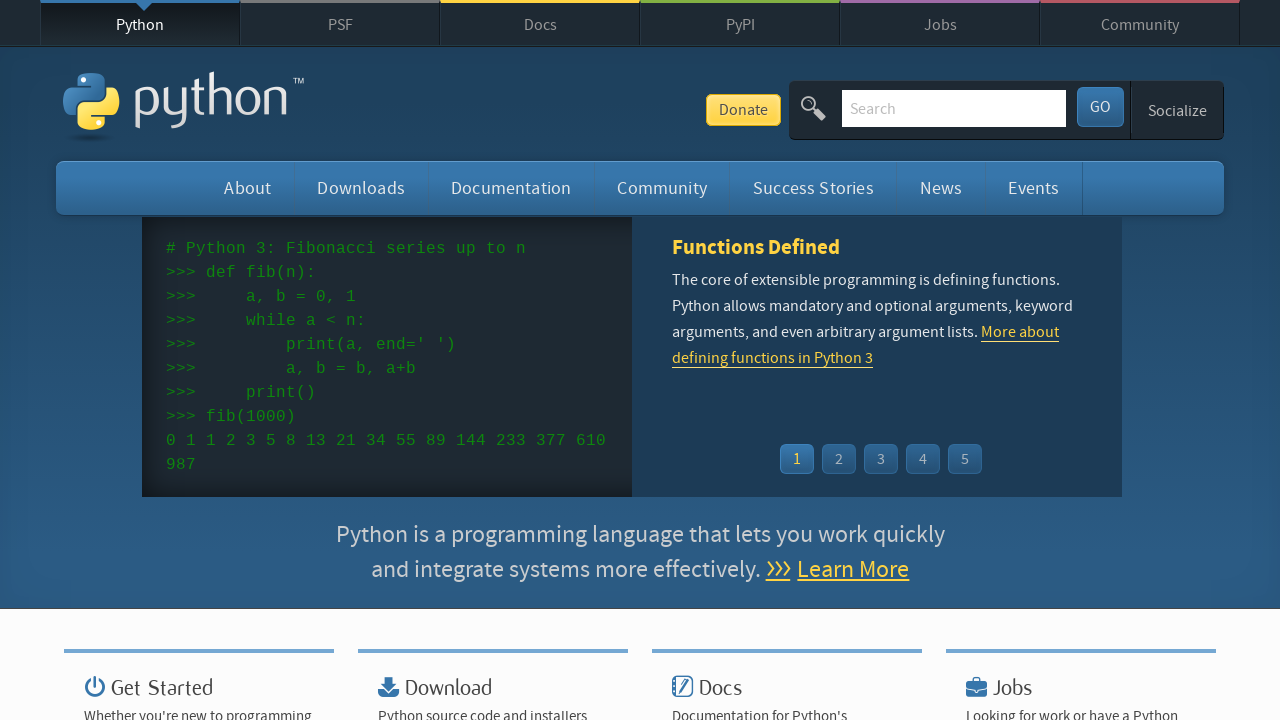

Filled search box with 'pycon' on input[name='q']
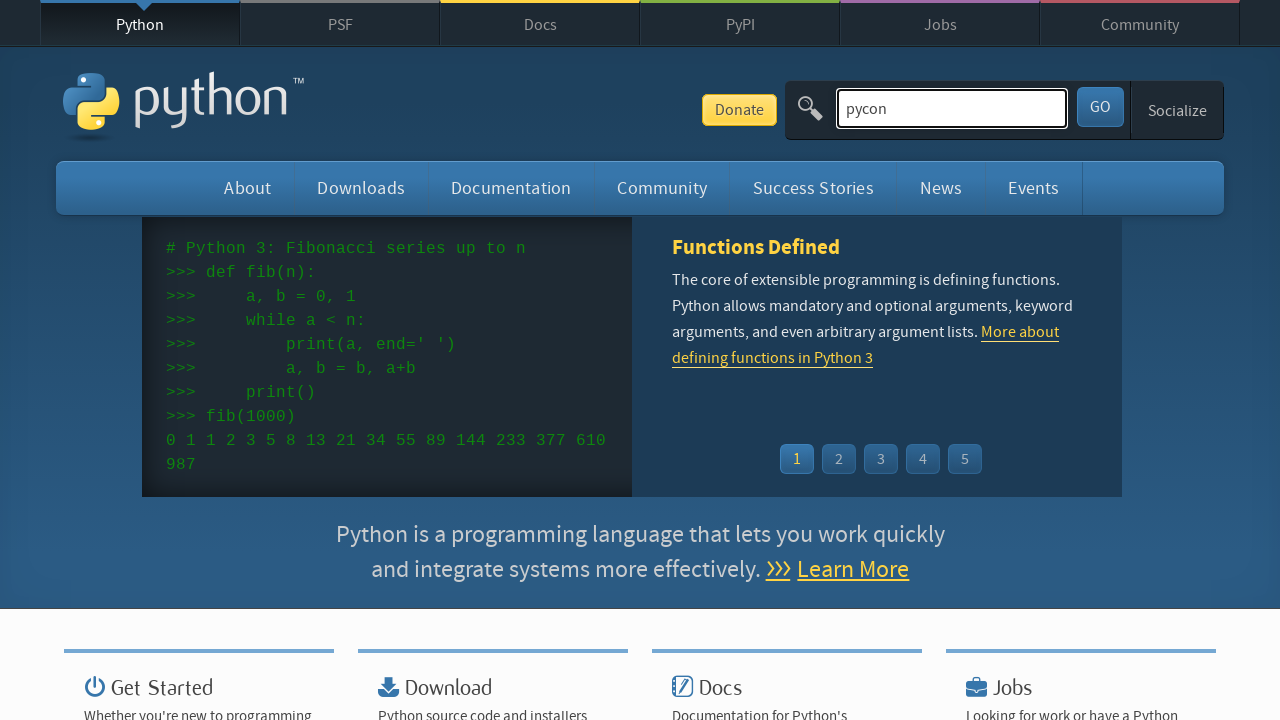

Pressed Enter to submit search on input[name='q']
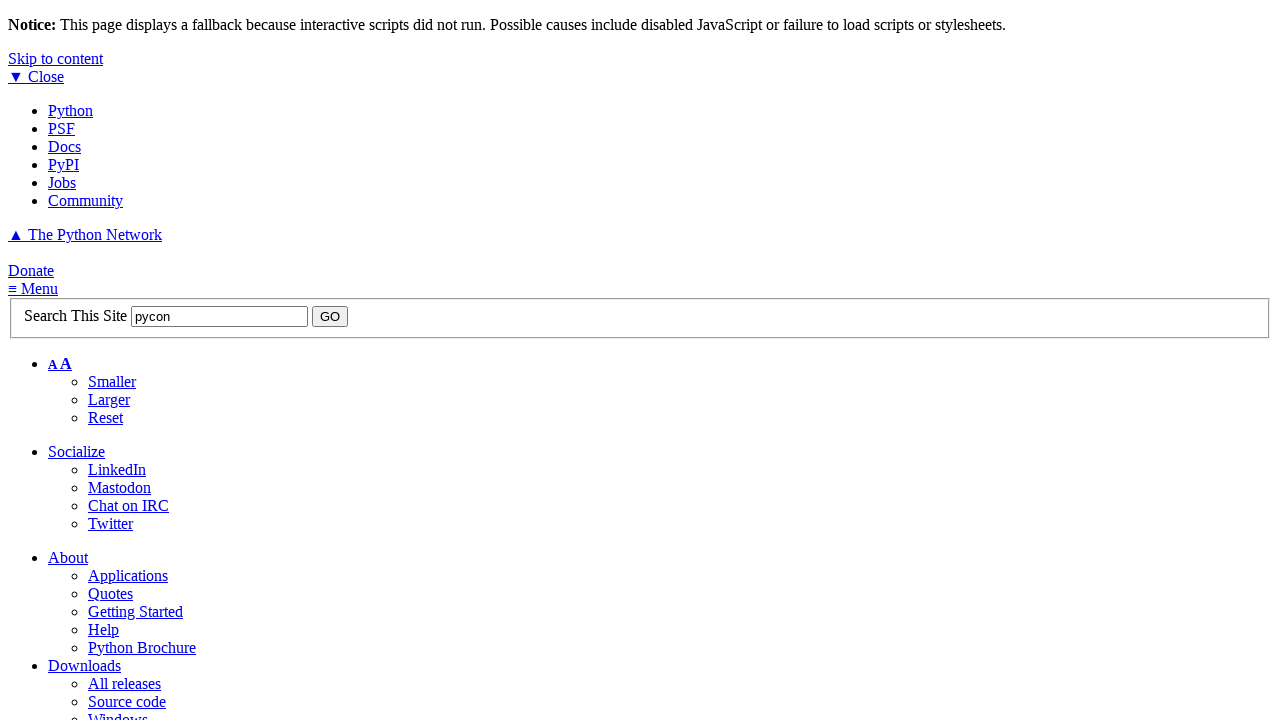

Waited for page to reach networkidle state
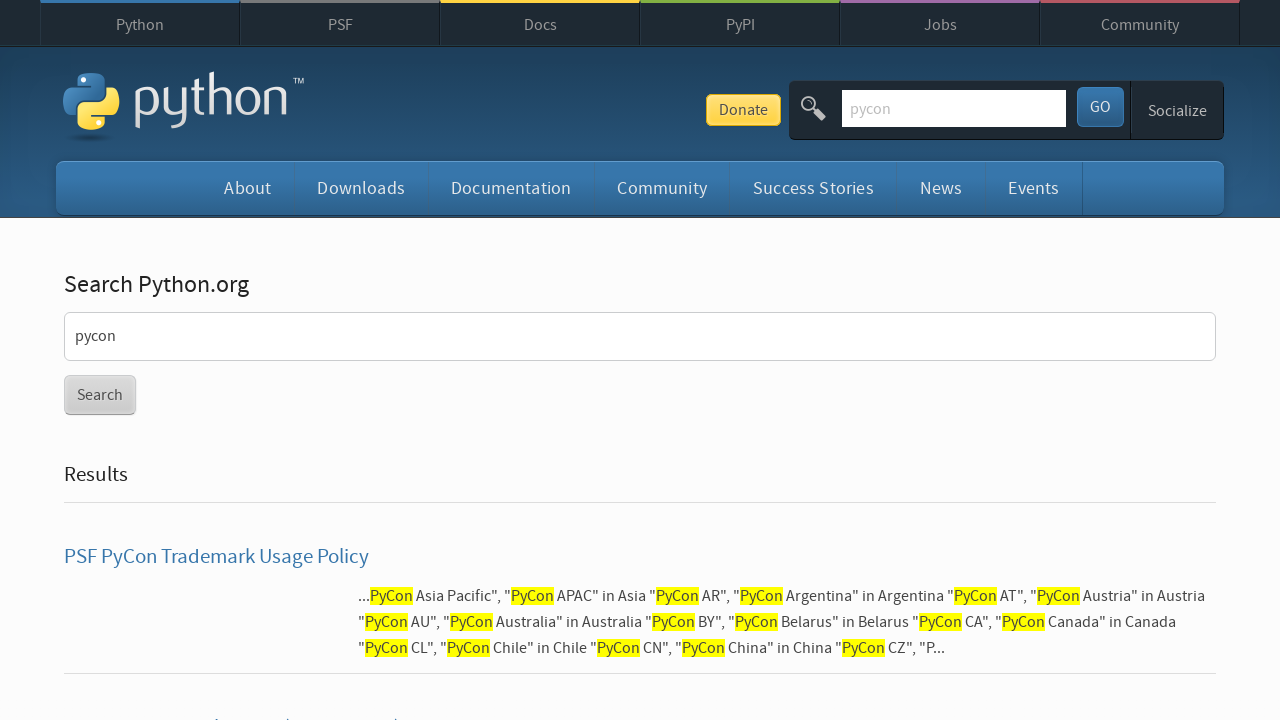

Verified search results were returned (no 'No results found' message)
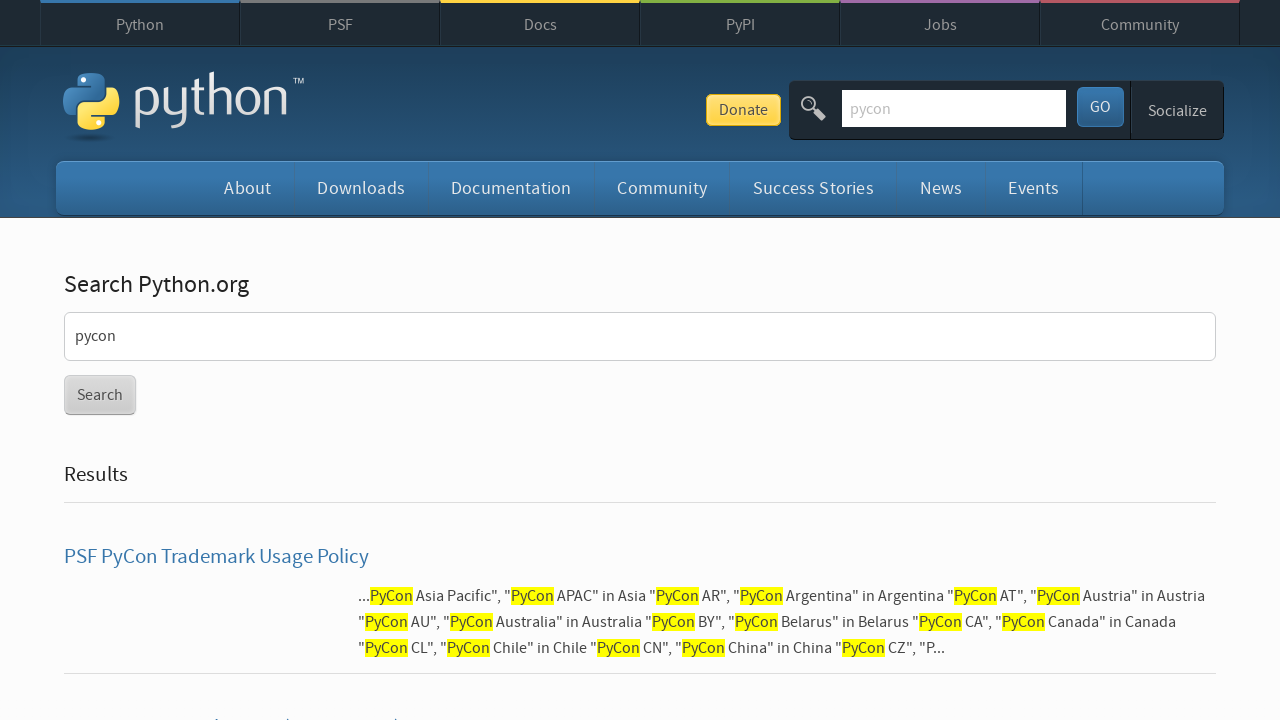

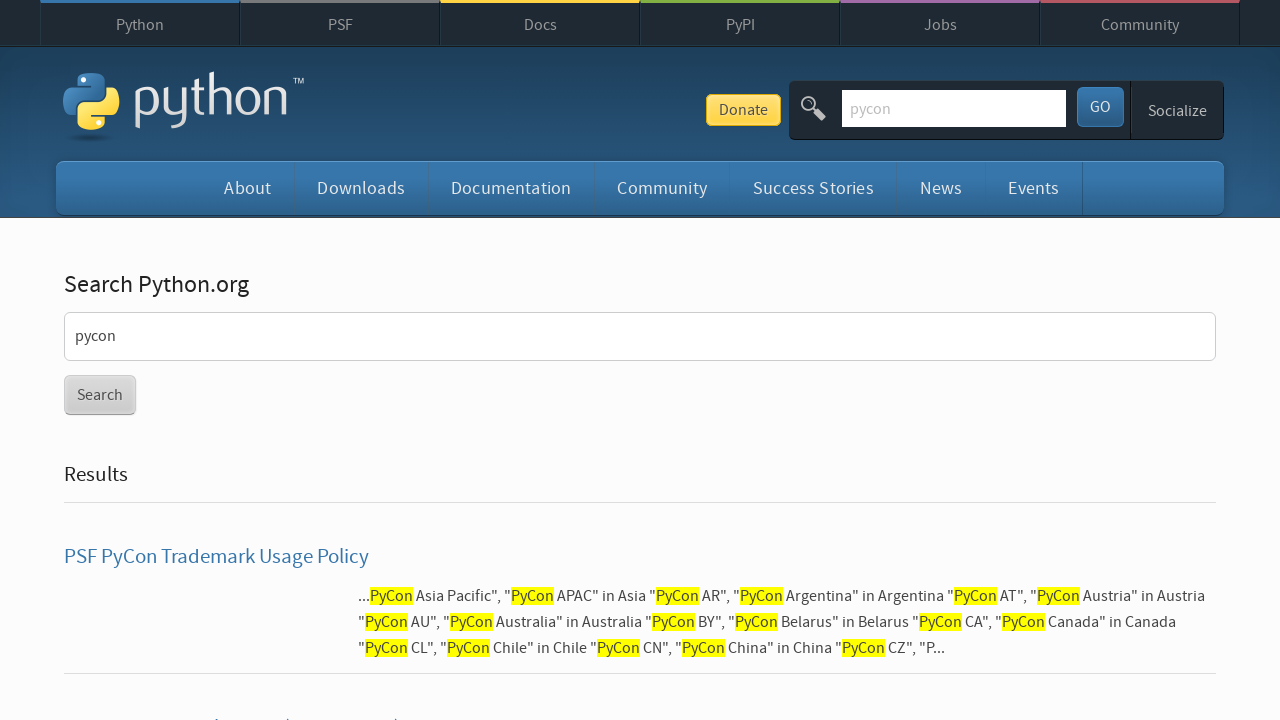